Navigates to Ipsy website and clicks the "Get Started" button to access the beauty quiz page, then verifies the page title

Starting URL: https://www.ipsy.com/

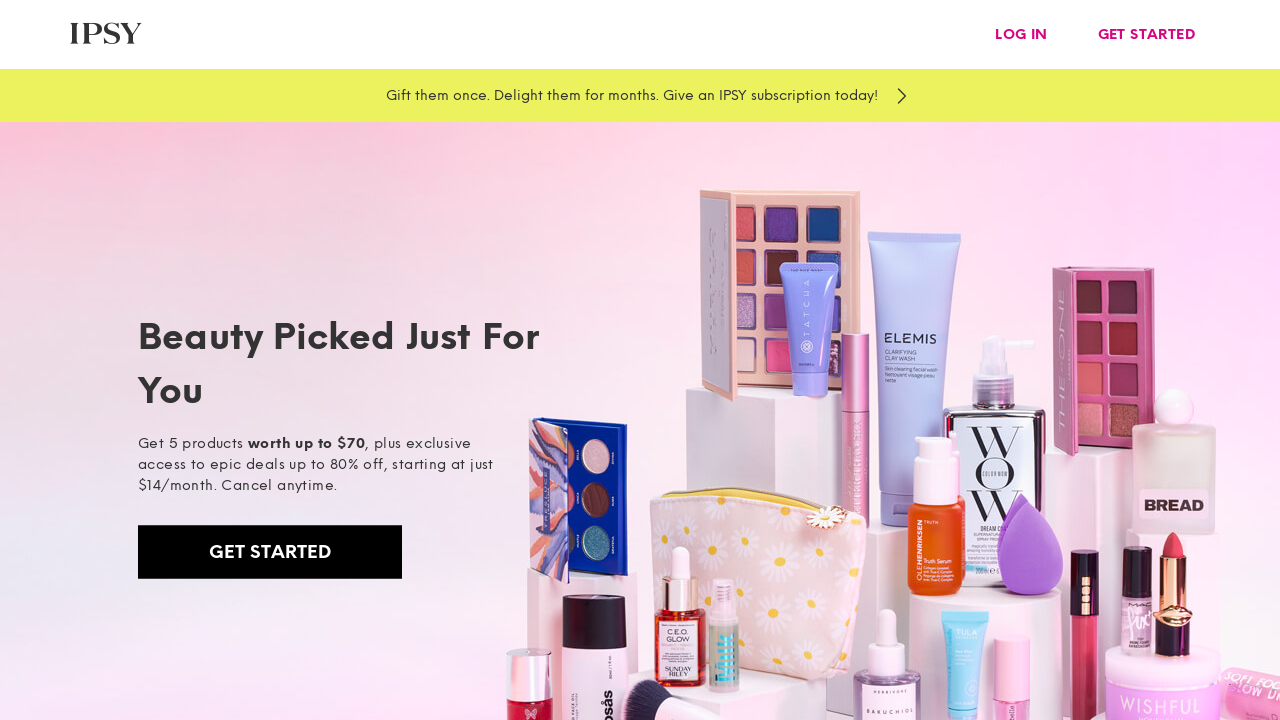

Clicked the 'Get Started' button to navigate to beauty quiz at (1146, 34) on //*[@id="get-started-splash-button"]/div
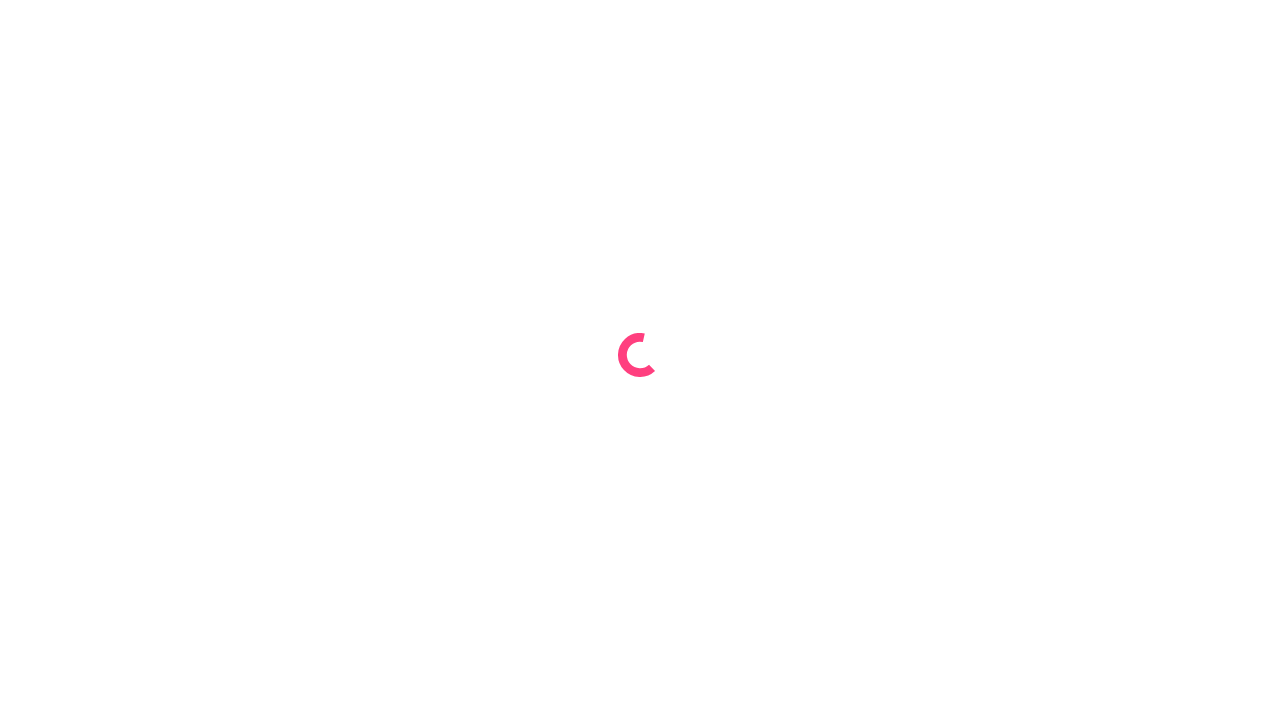

Waited for page to fully load (networkidle)
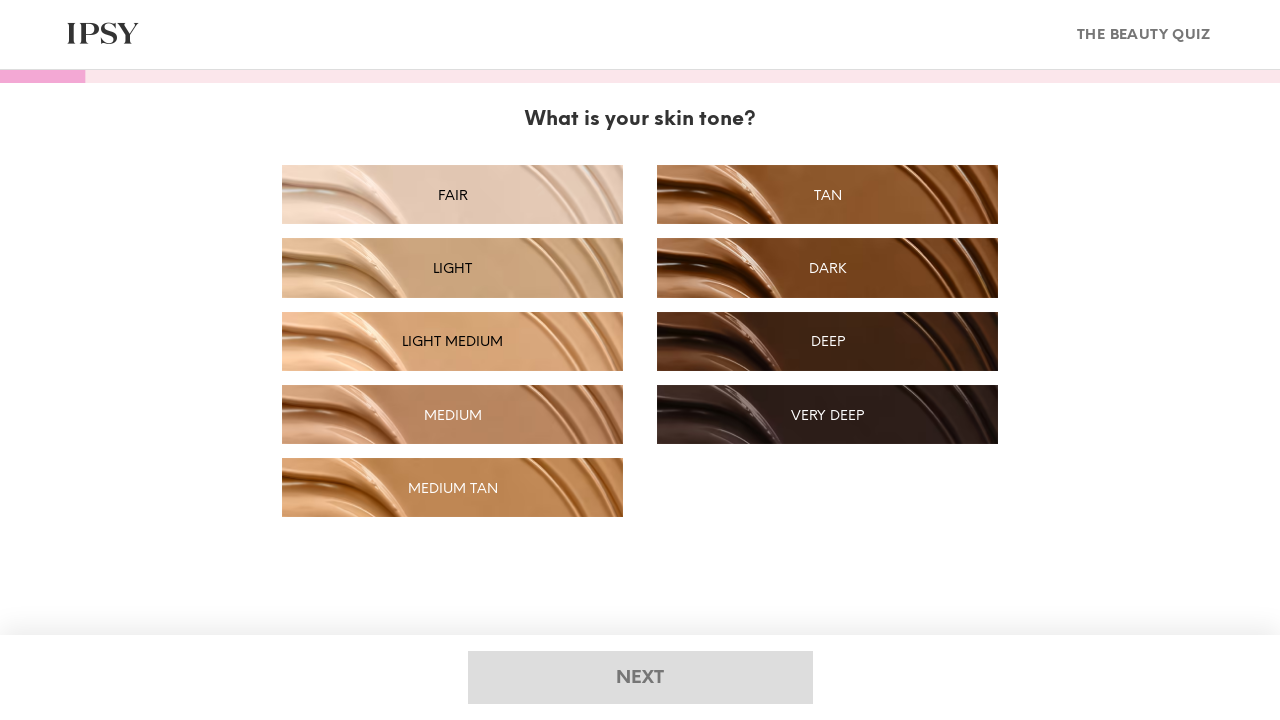

Retrieved page title for verification
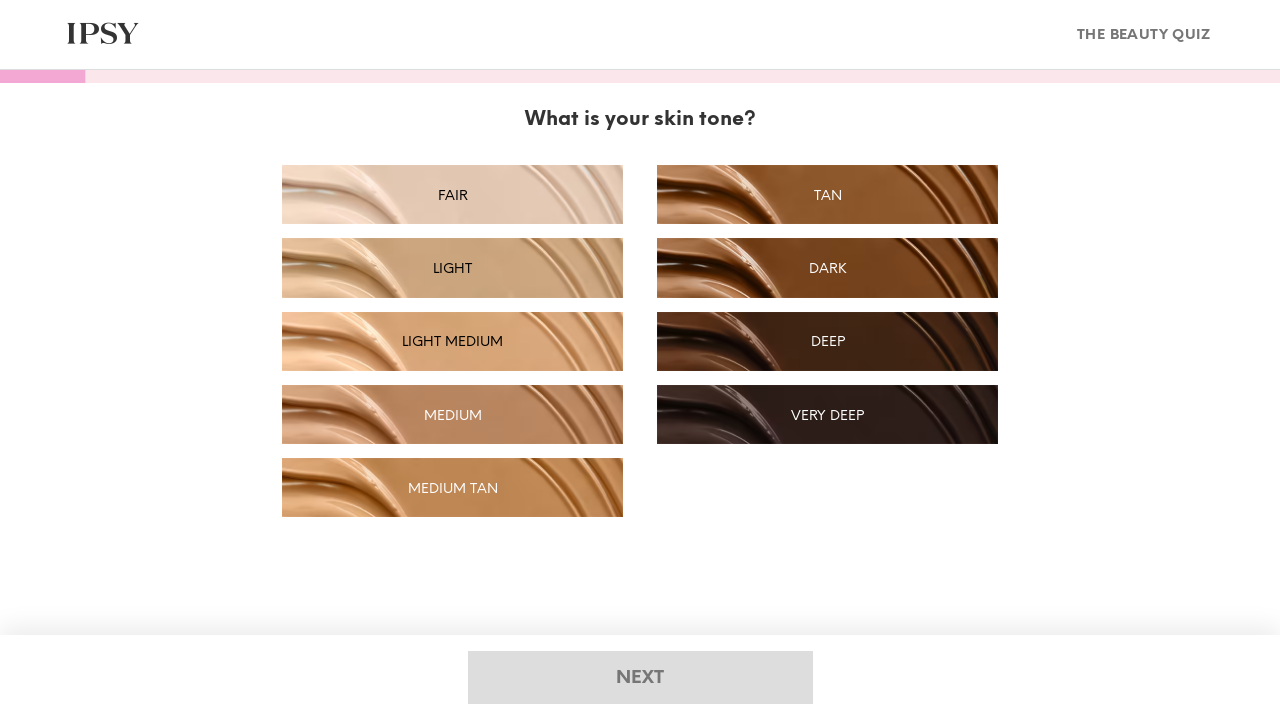

Test Failed: page title does not match expected value
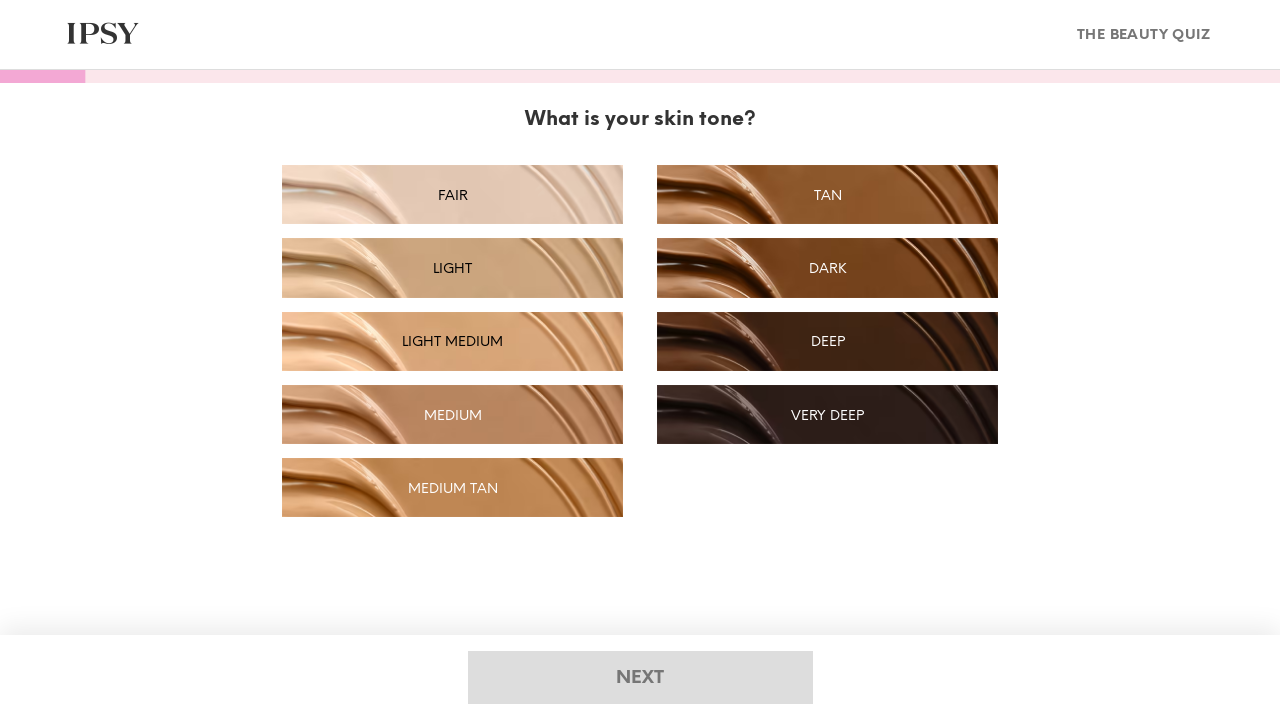

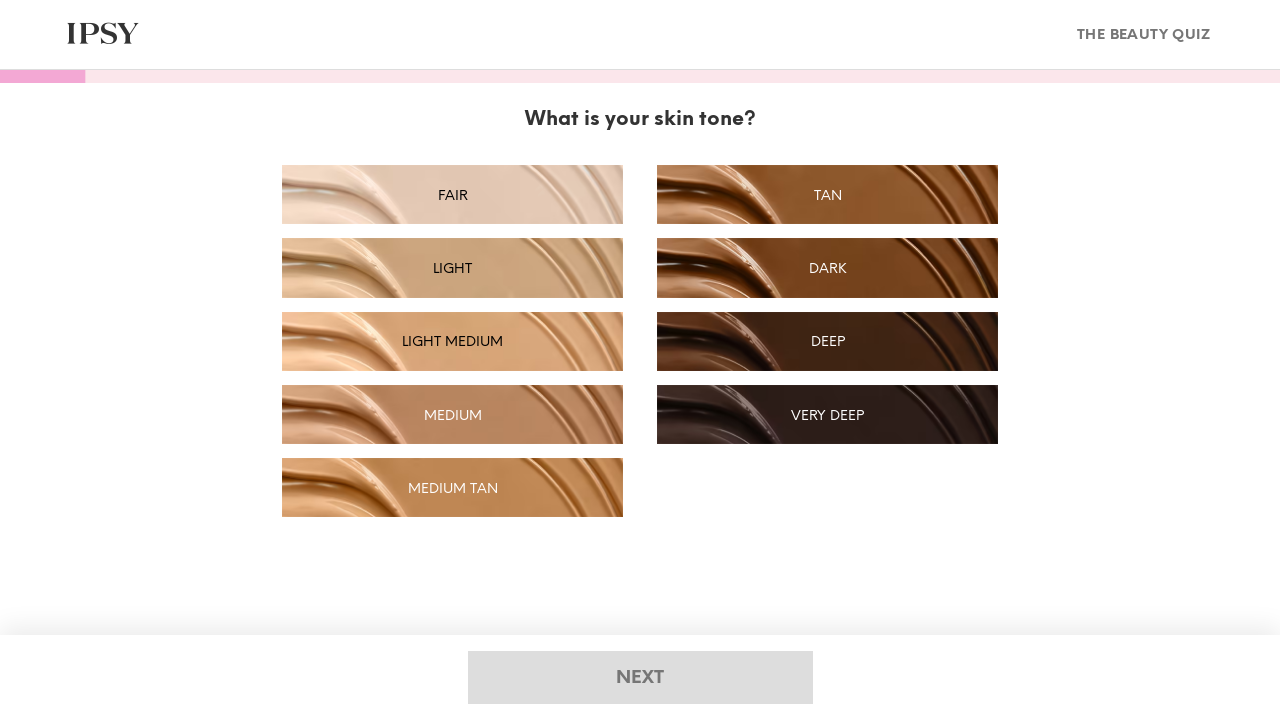